Tests drag and drop functionality using click-and-hold actions to move element A to element B's position

Starting URL: https://the-internet.herokuapp.com/drag_and_drop

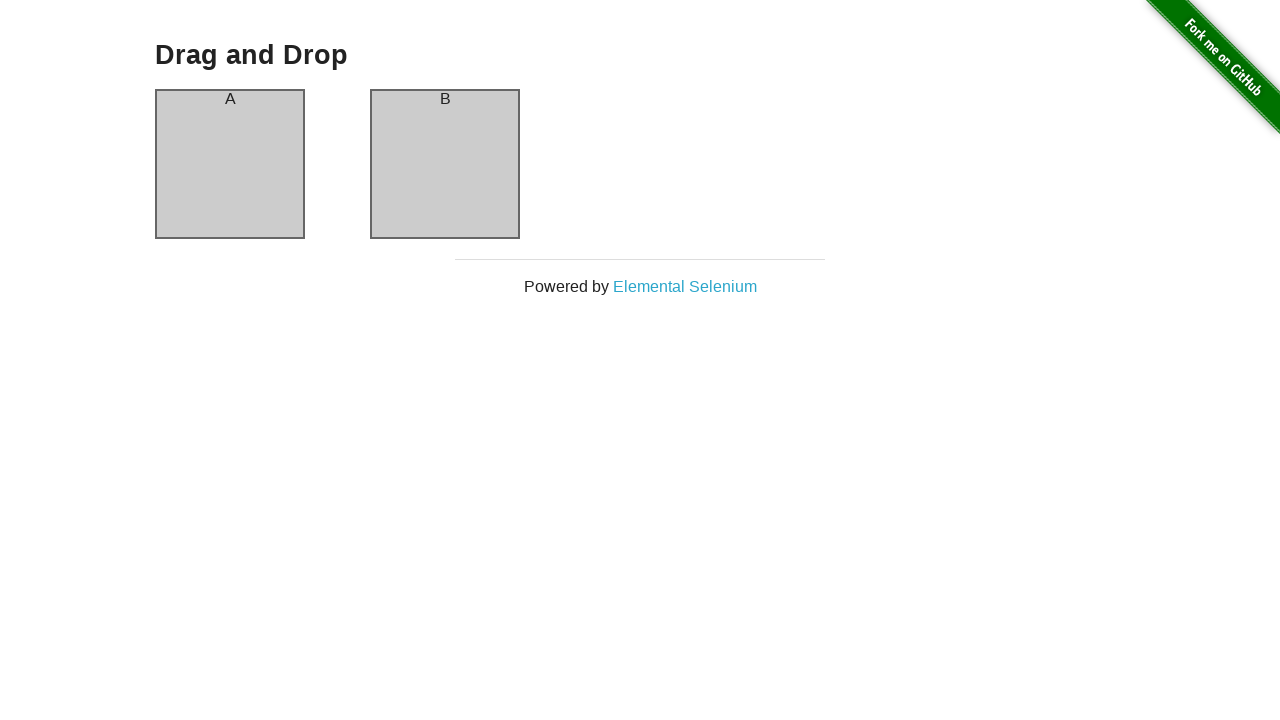

Performed drag and drop of column A to column B at (445, 164)
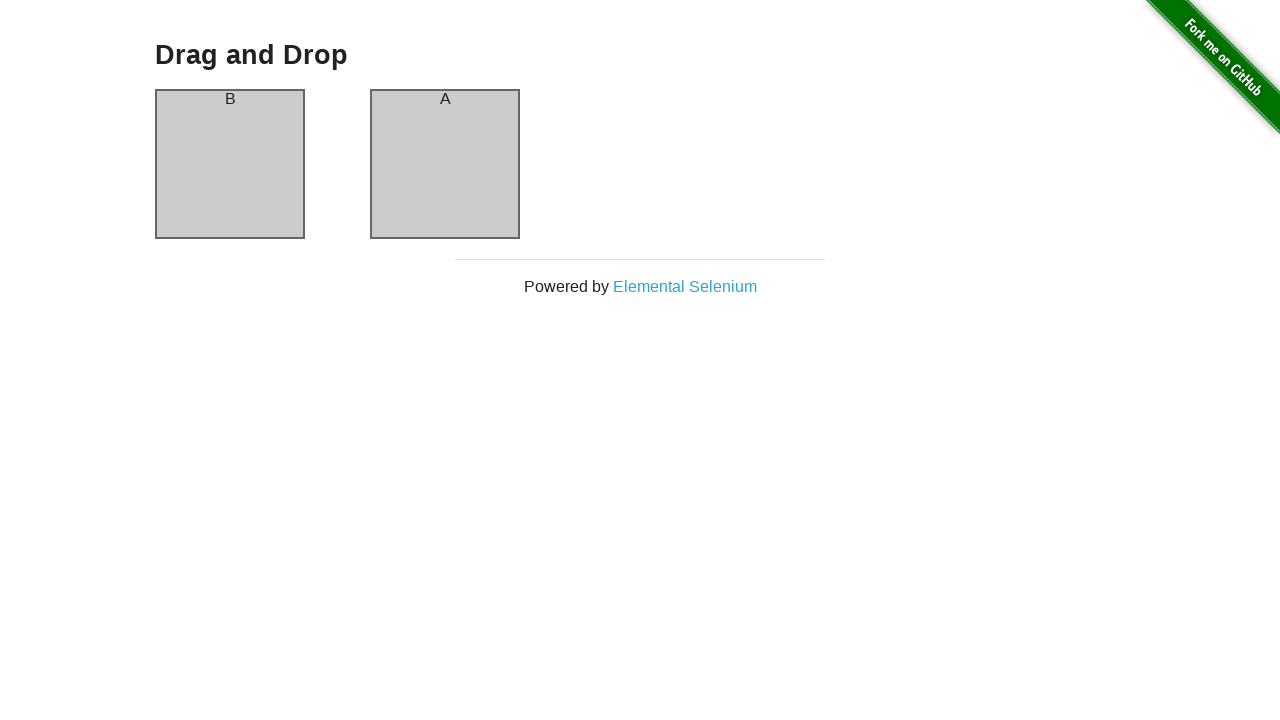

Verified column A now contains 'B'
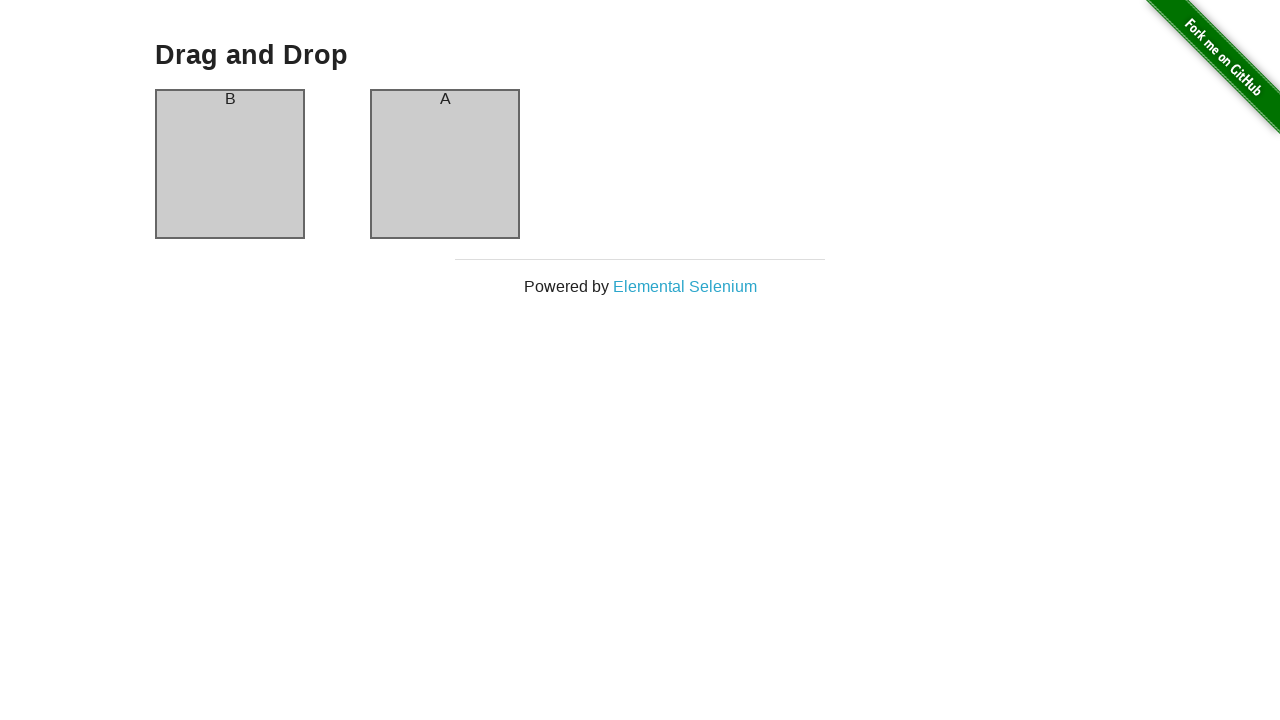

Verified column B now contains 'A' - columns have successfully swapped
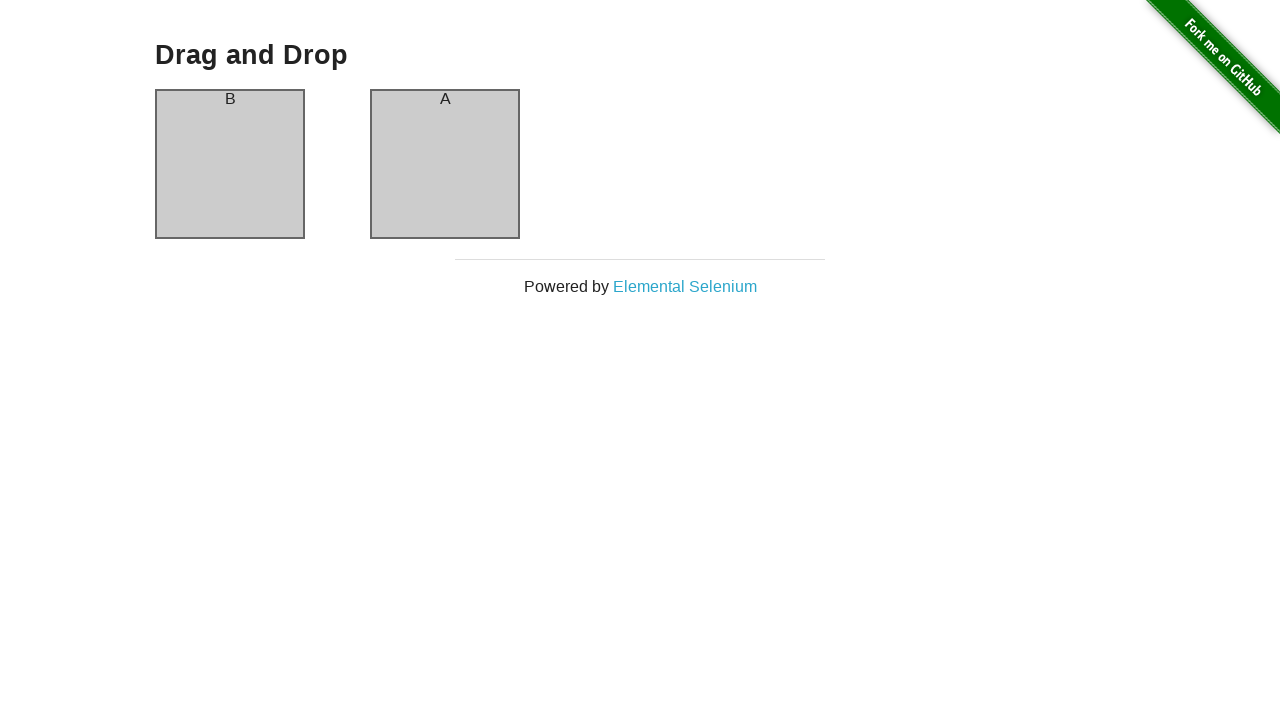

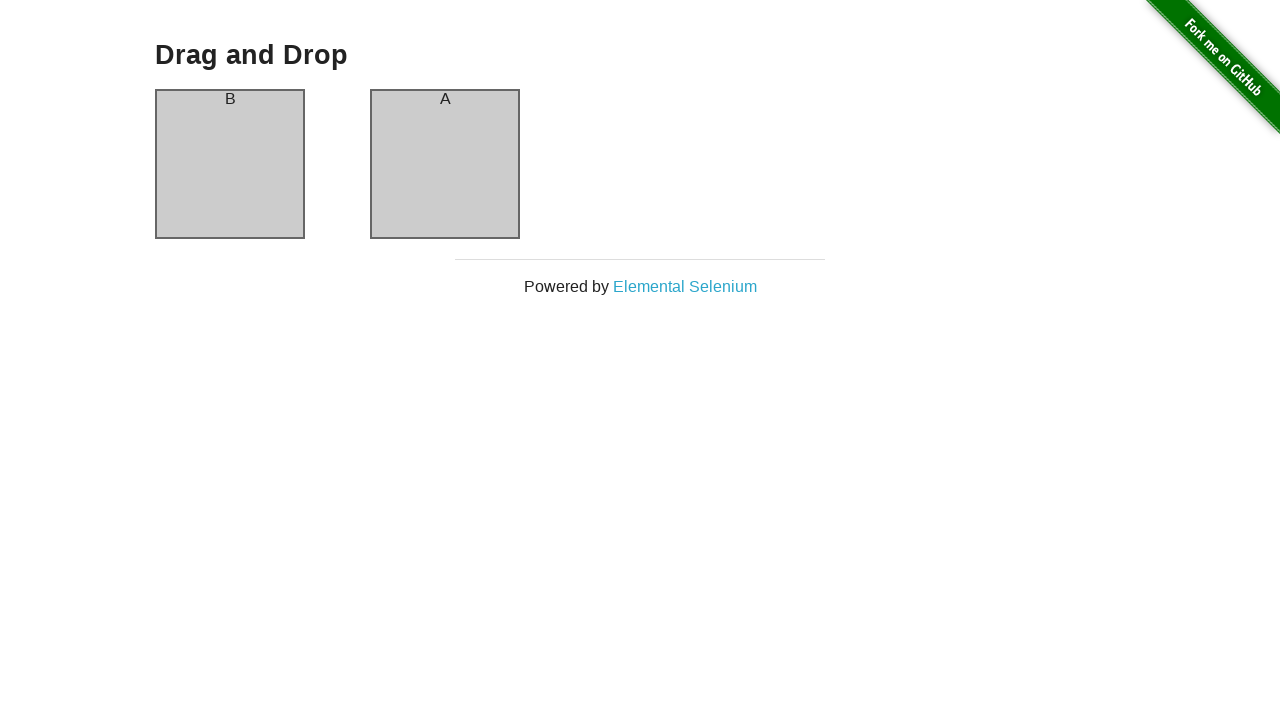